Verifies that the "Online replenishment without commission" block title is displayed correctly on the MTS website

Starting URL: https://www.mts.by/

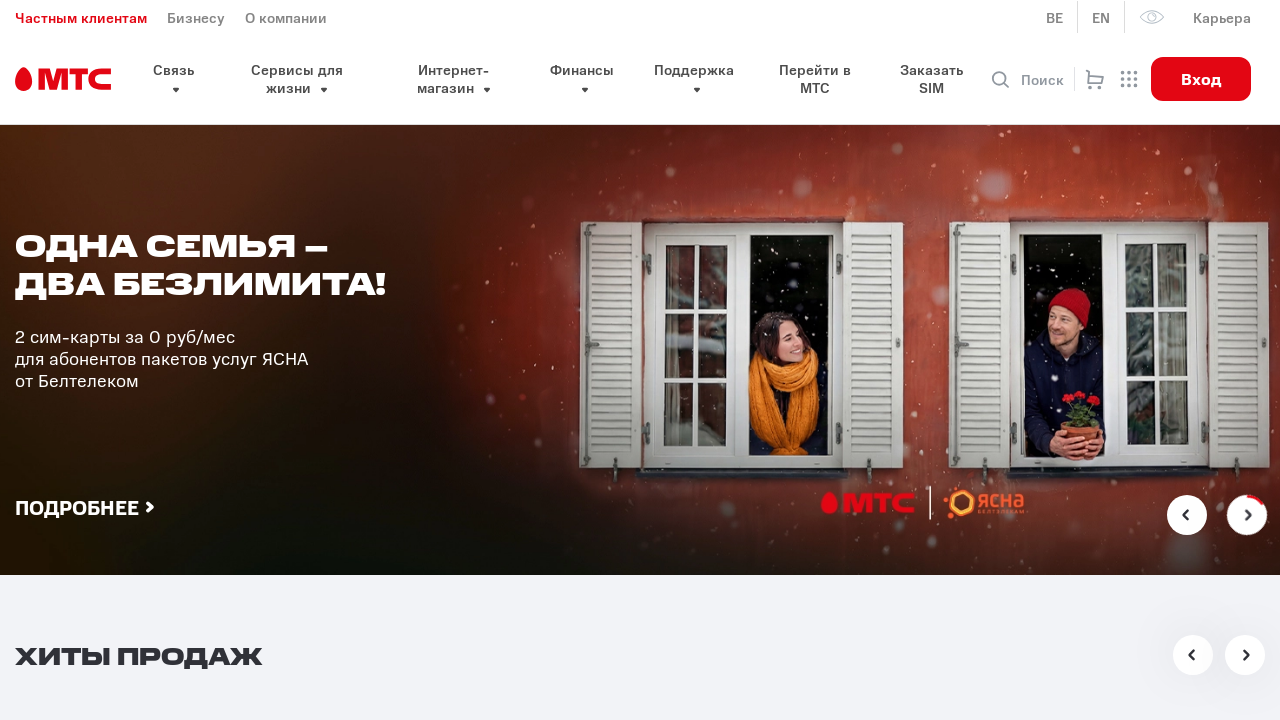

Located the 'Online replenishment without commission' block title element
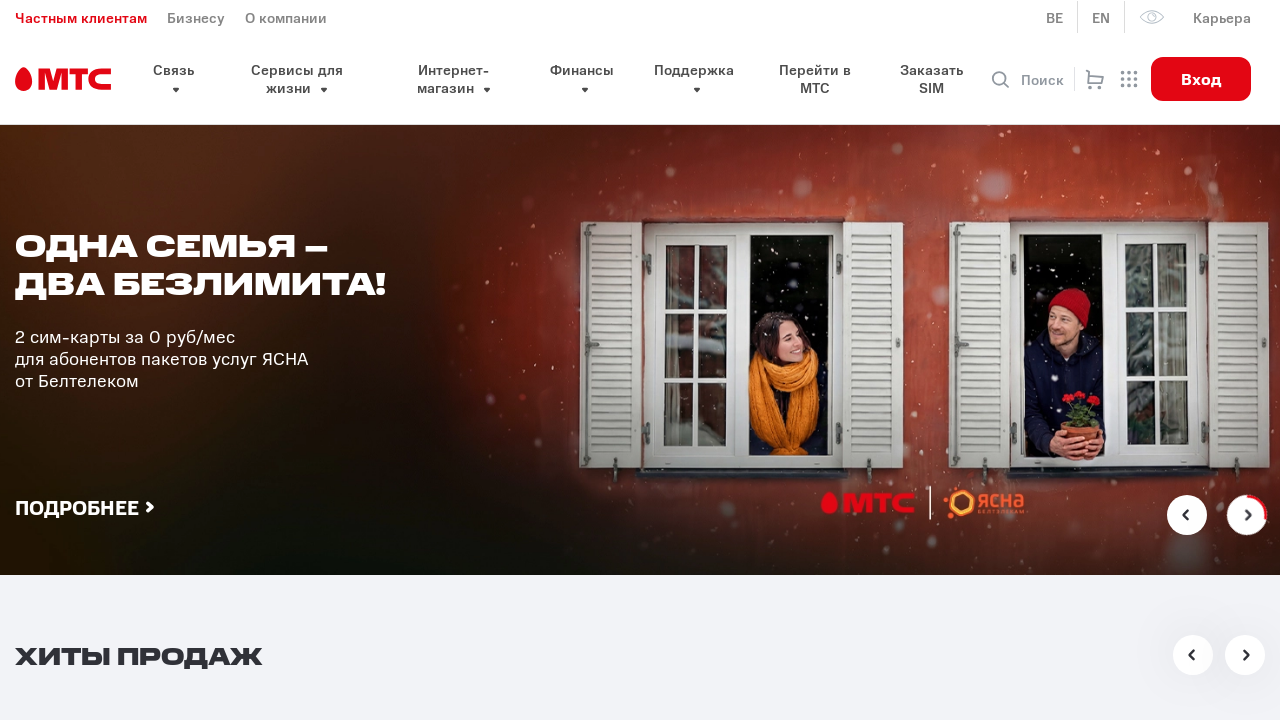

Waited for the payment section title to be present in the DOM
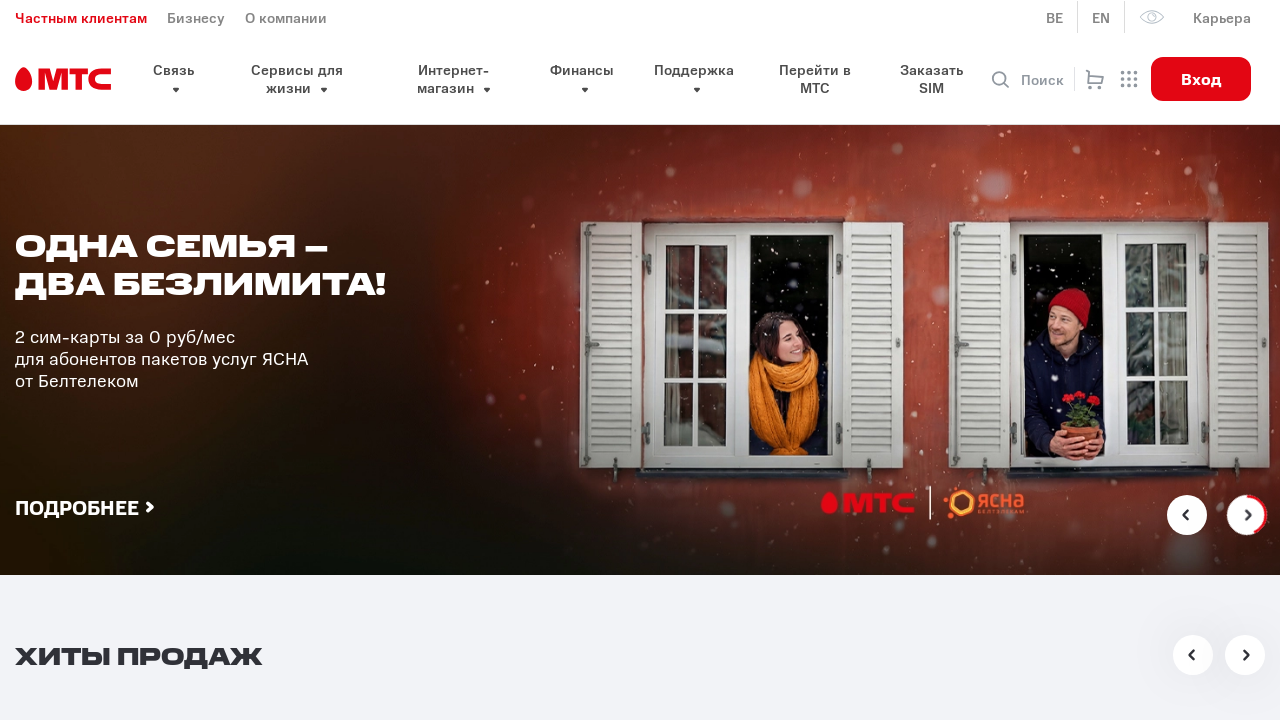

Verified that the 'Online replenishment without commission' block title is visible
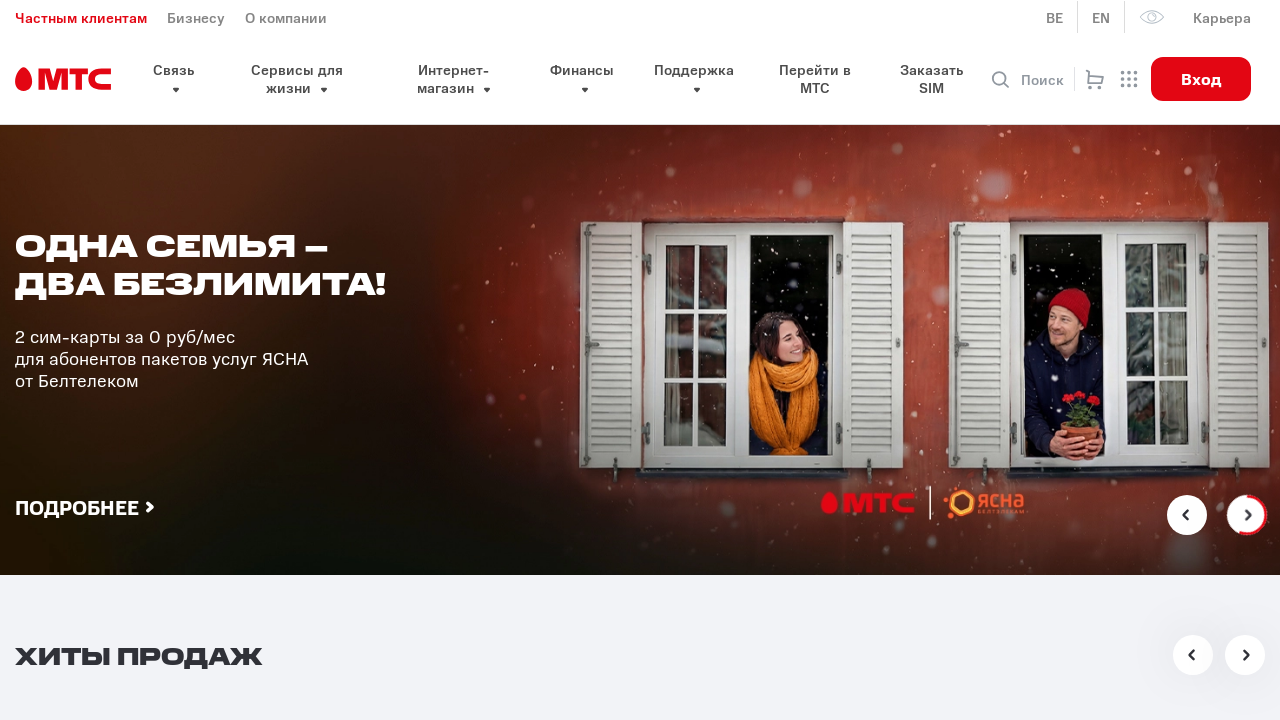

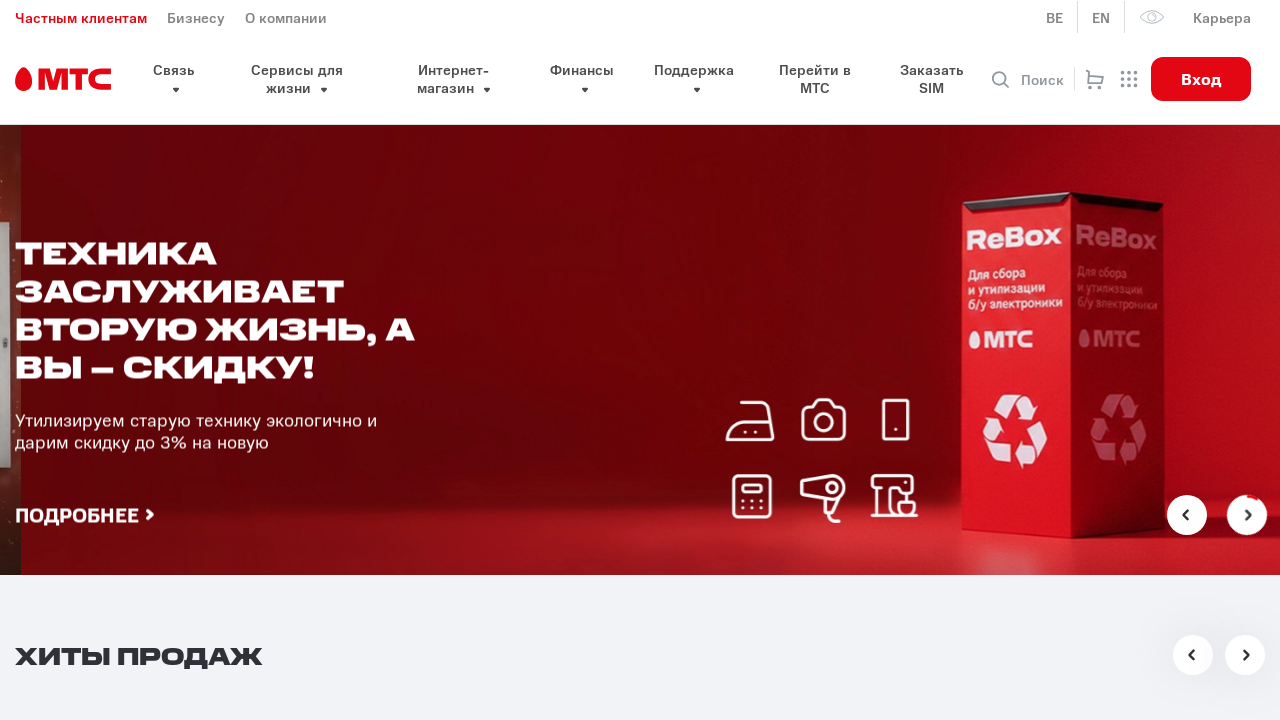